Tests the Lexus website top navigation bar by hovering over the SEDAN menu item to verify the dropdown/hover functionality works.

Starting URL: https://www.lexus.com

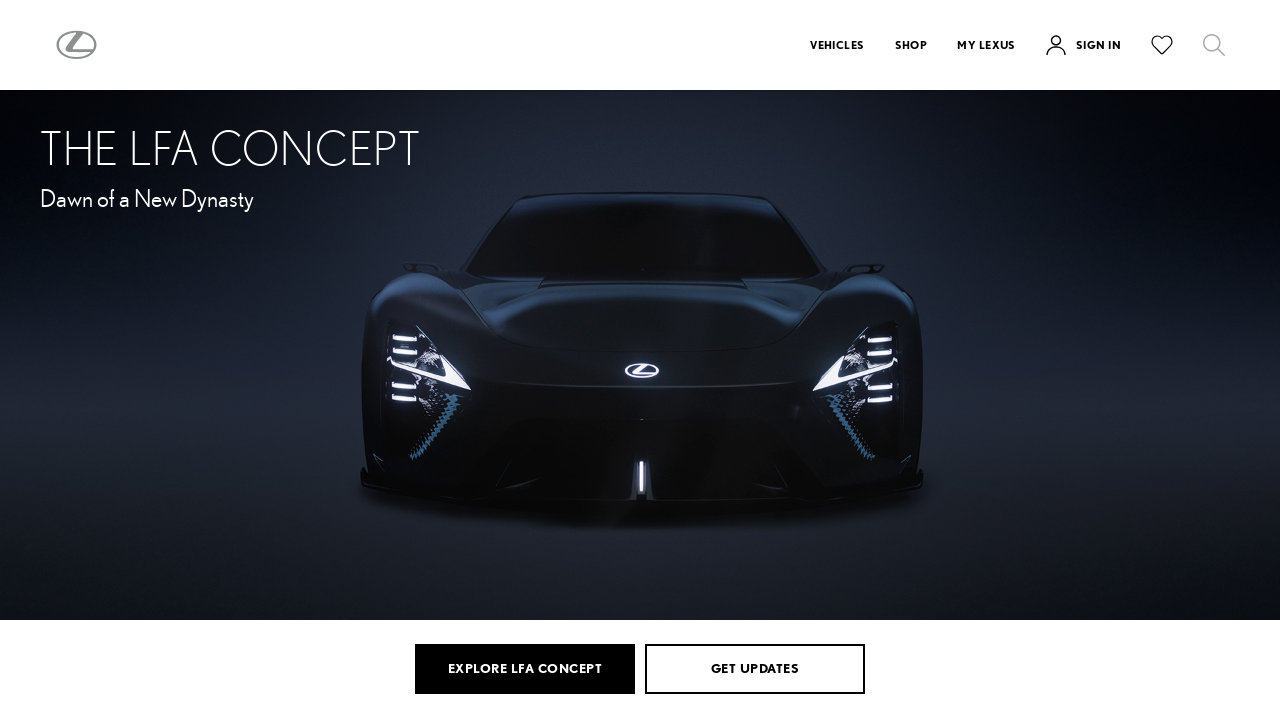

Hovered over SEDAN button in top navigation bar at (837, 45) on button[data-testid='Typography'] >> nth=0
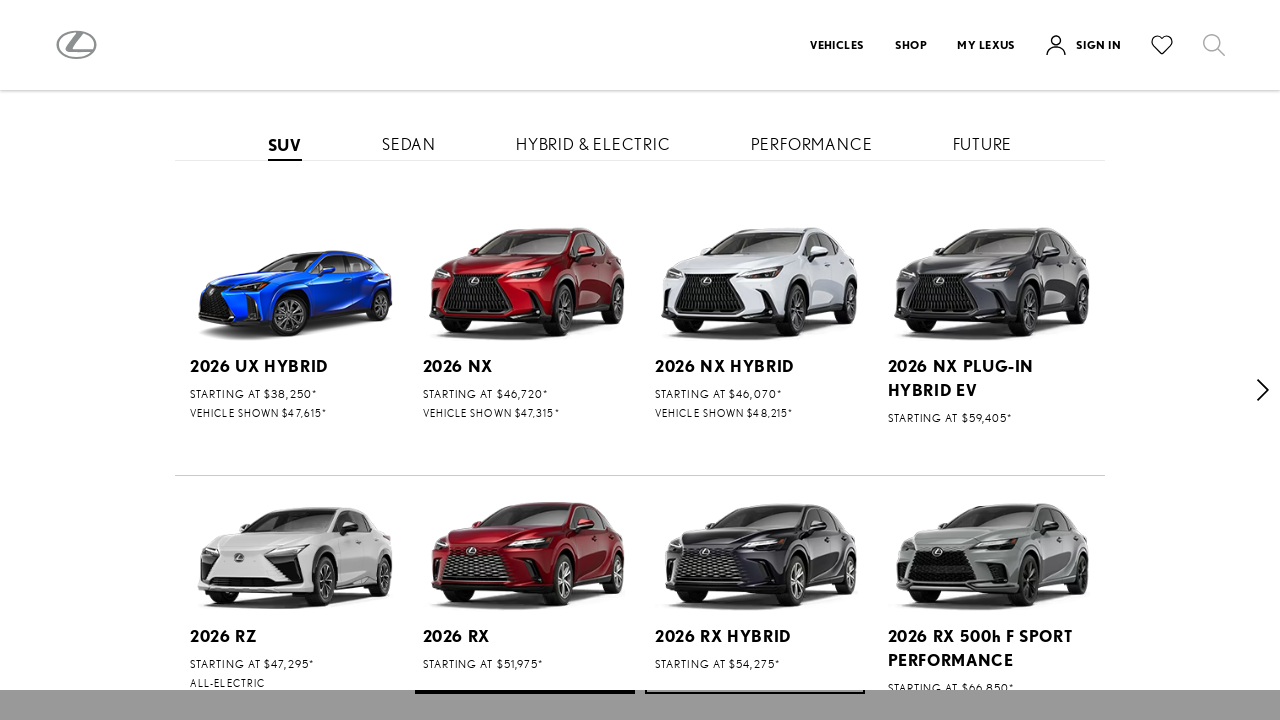

Waited 1 second for hover dropdown menu to appear
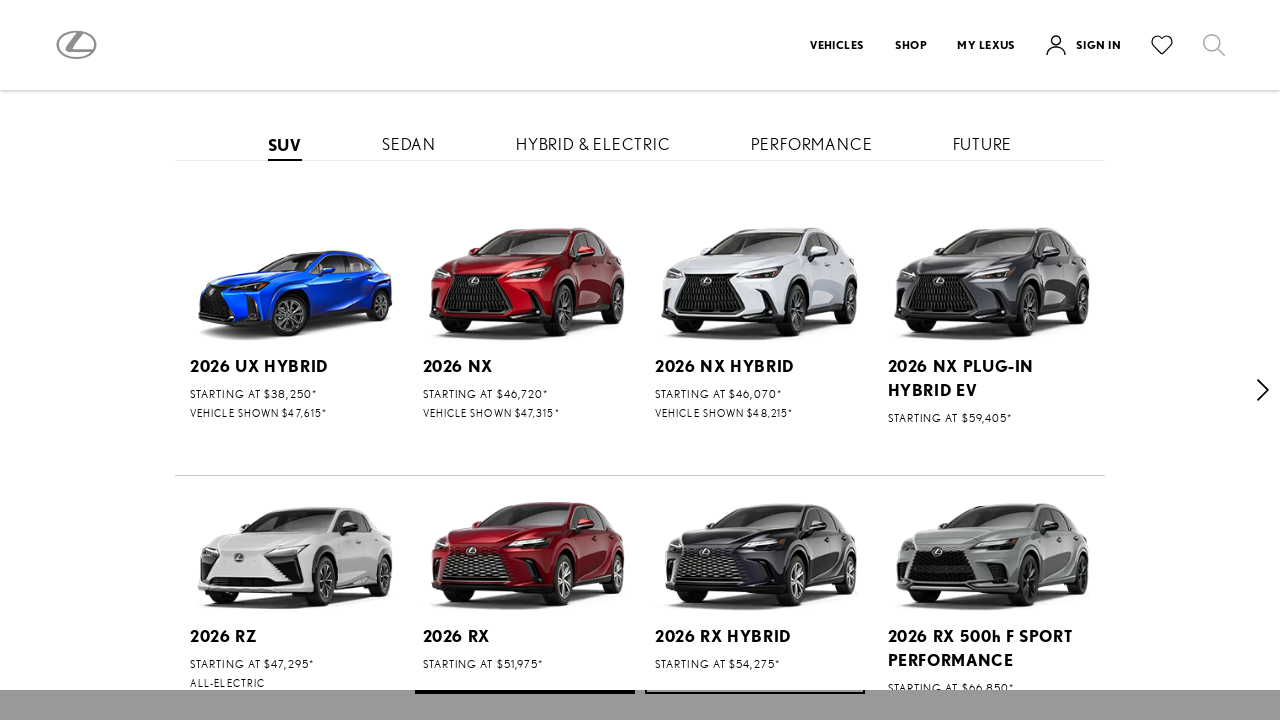

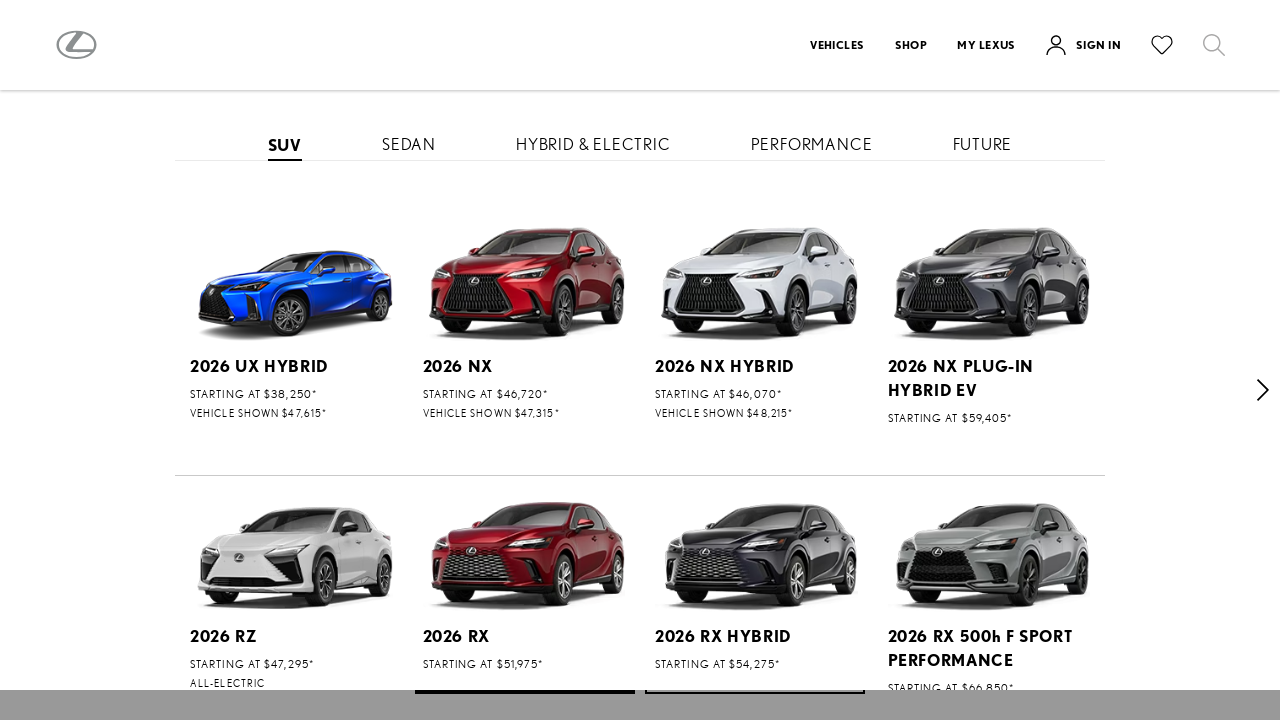